Tests the hover functionality on the registration link in the login page UI by navigating to the login page and hovering over the registration link element.

Starting URL: https://nikita-filonov.github.io/qa-automation-engineer-ui-course/#/auth/login

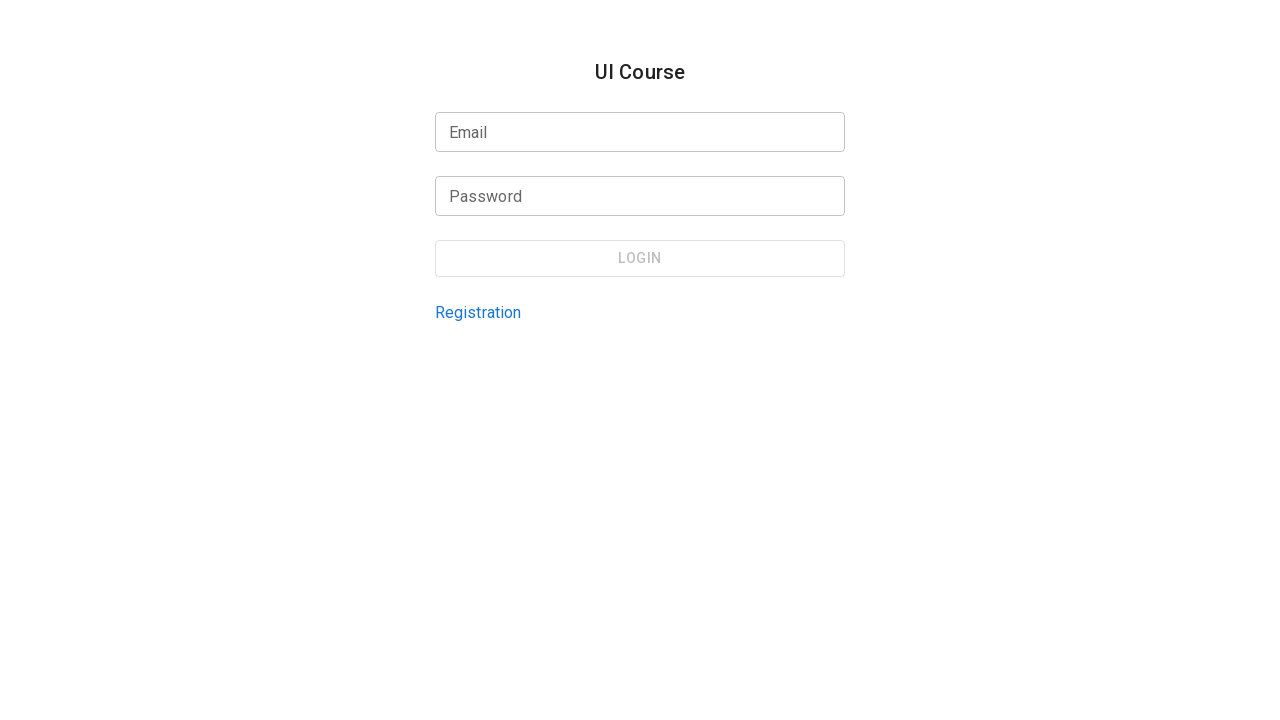

Navigated to login page
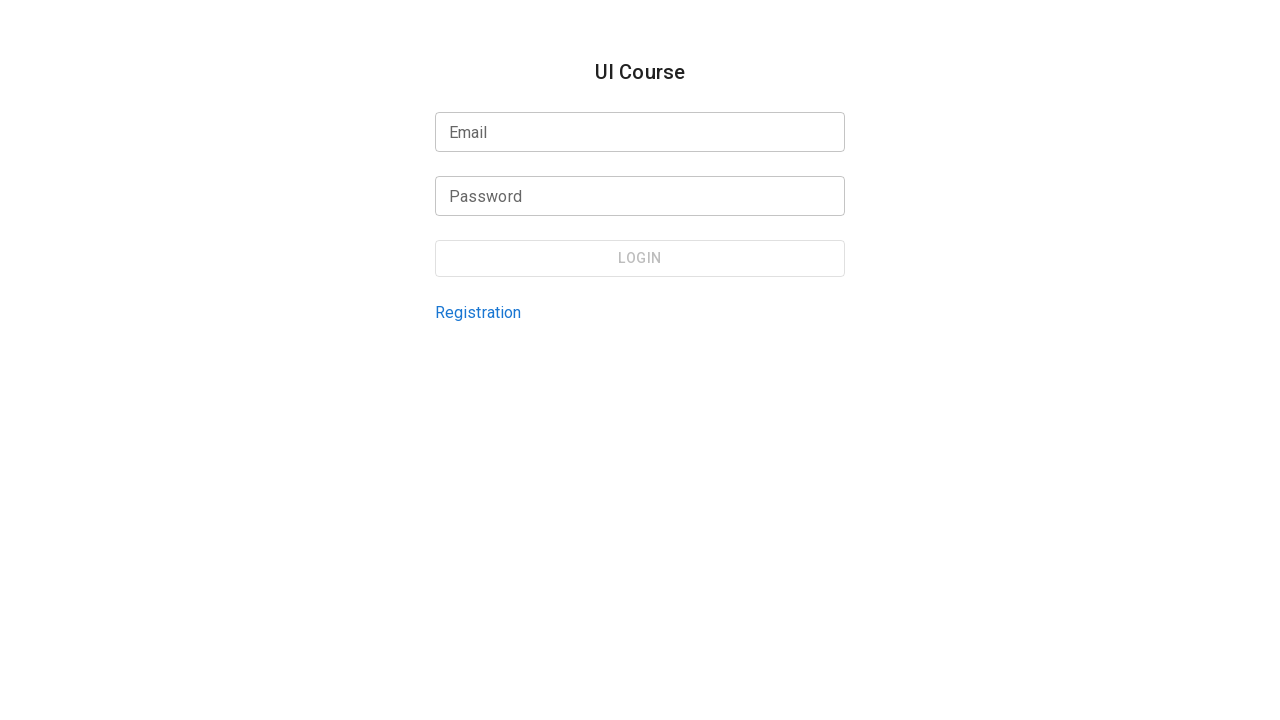

Located registration link element by test ID
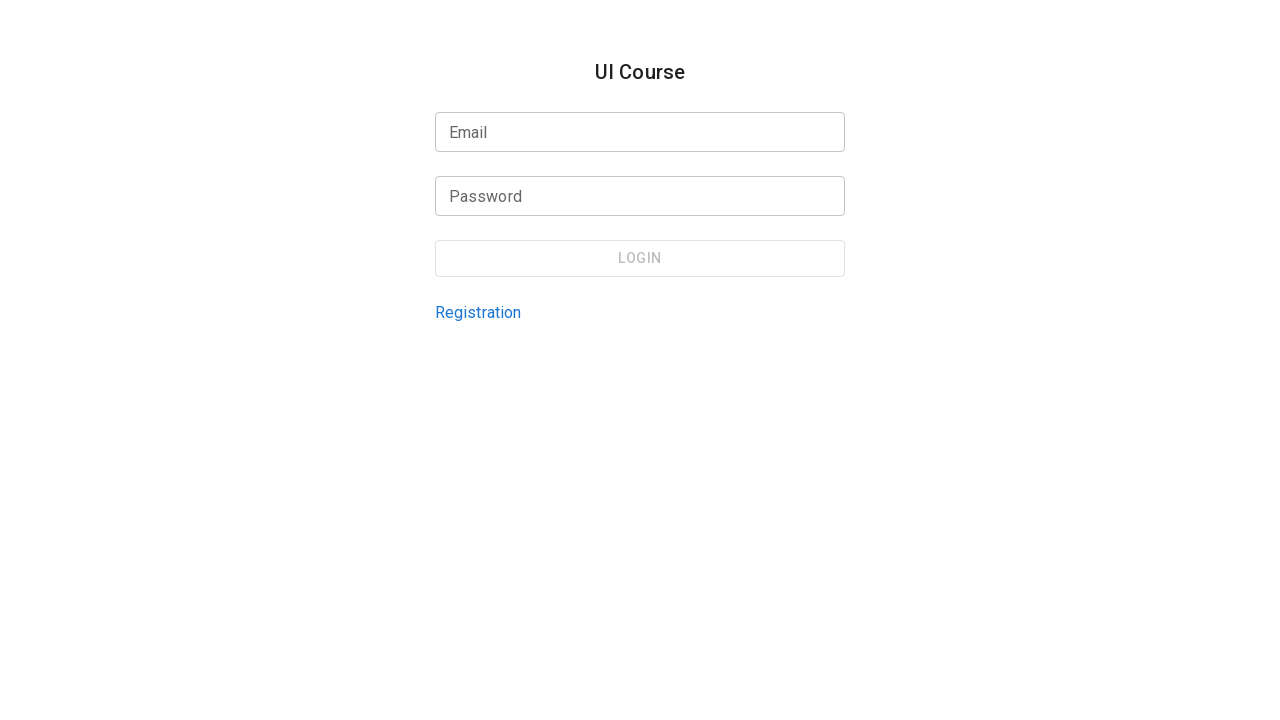

Hovered over registration link element at (478, 312) on internal:testid=[data-testid="login-page-registration-link"s]
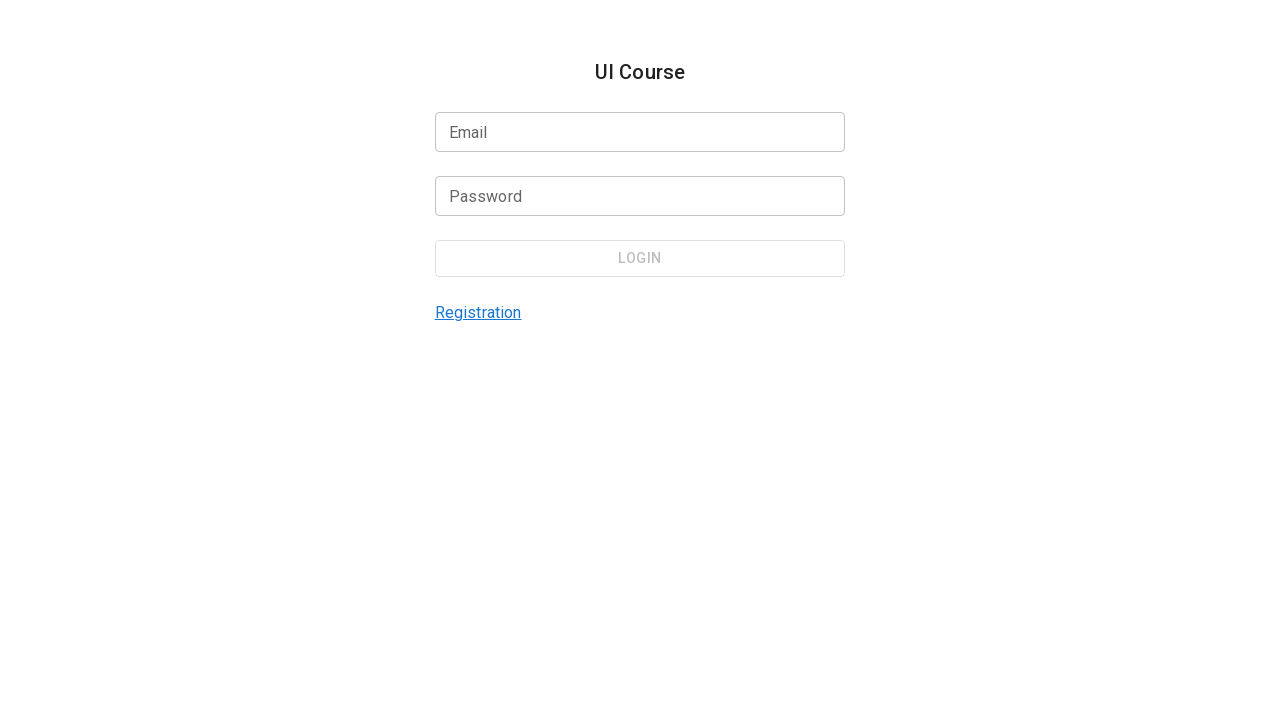

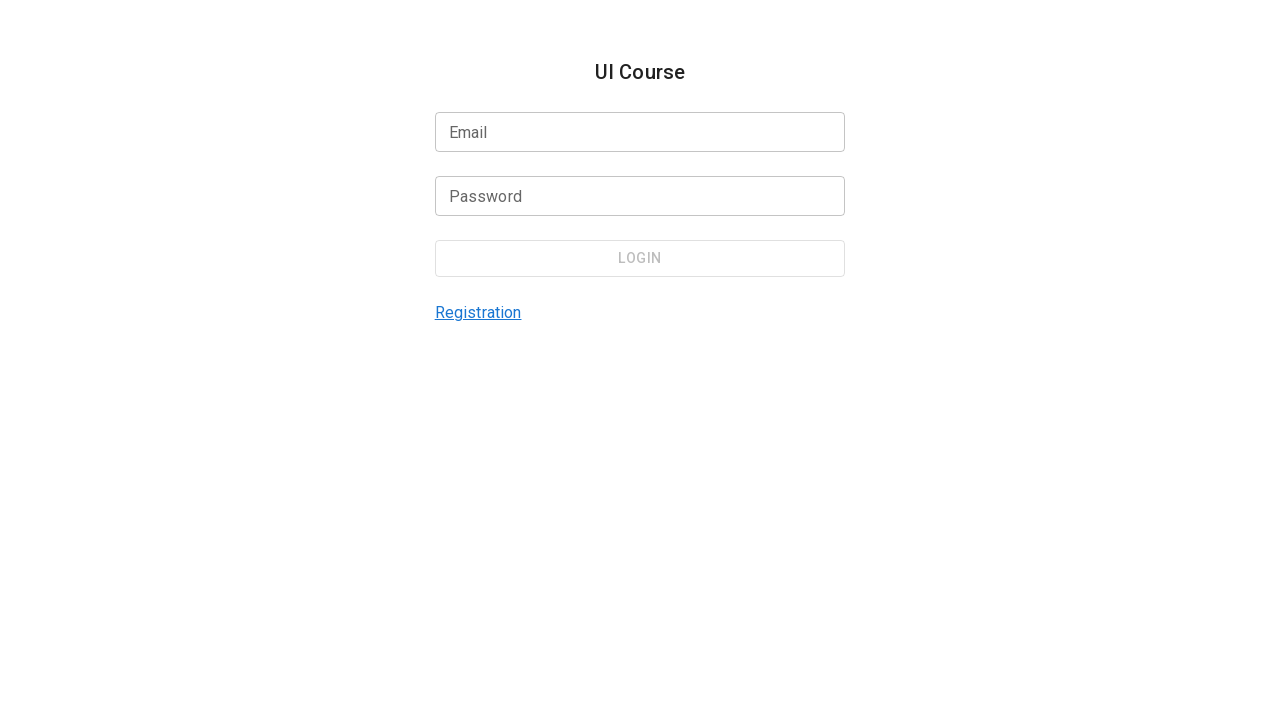